Tests dynamic UI controls by removing and adding a checkbox, then enabling and disabling a text input field, verifying each state change.

Starting URL: https://the-internet.herokuapp.com/dynamic_controls

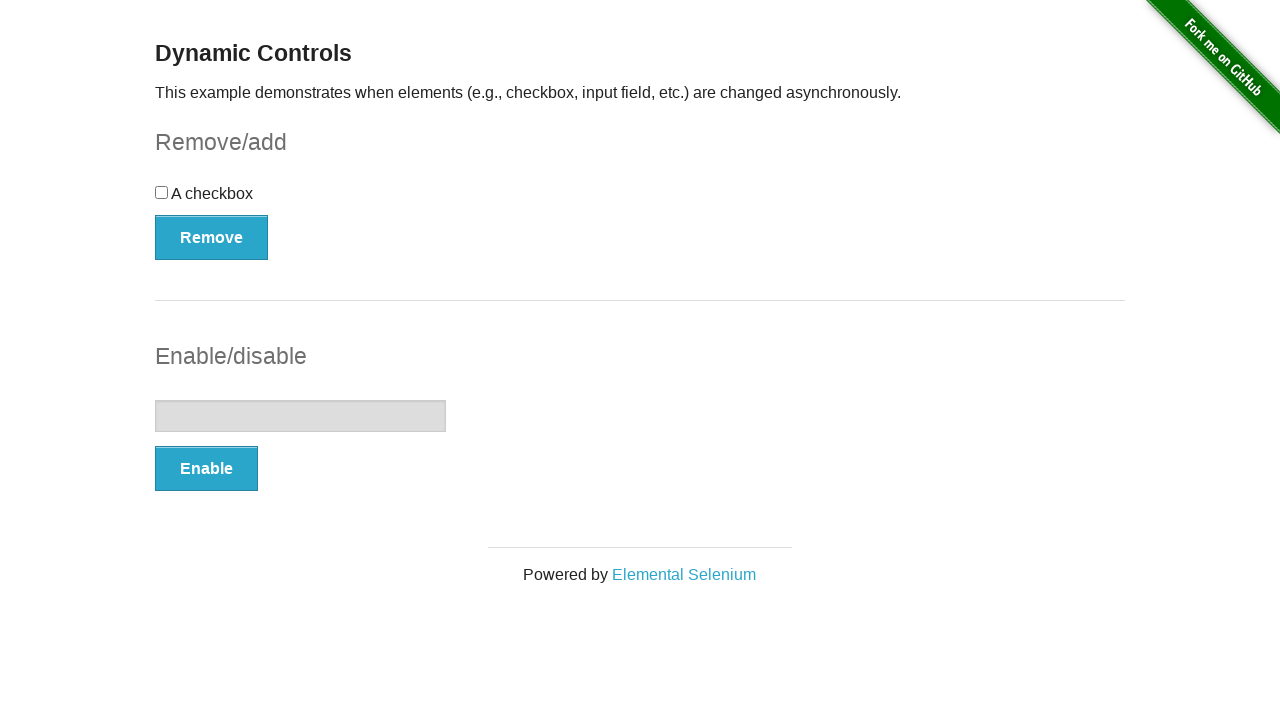

Clicked Remove button to remove checkbox at (212, 237) on xpath=//button[contains(text(),'Remove')]
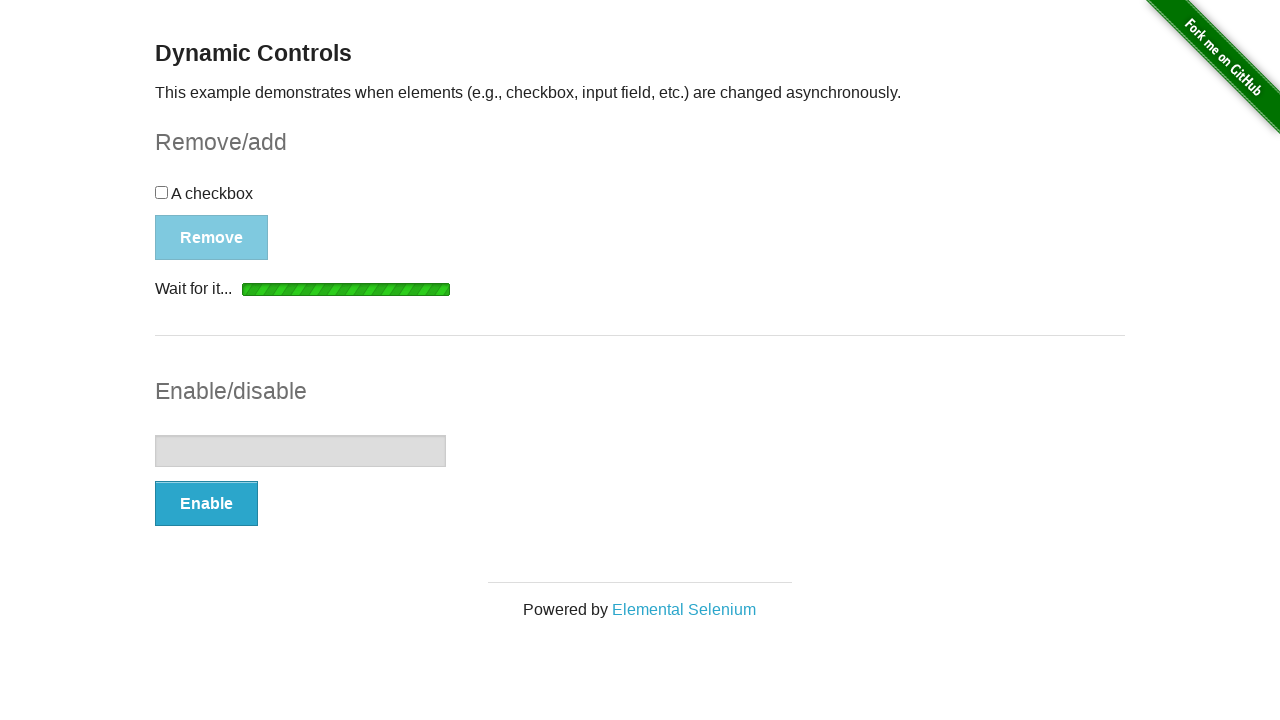

Waited for message confirming checkbox removal
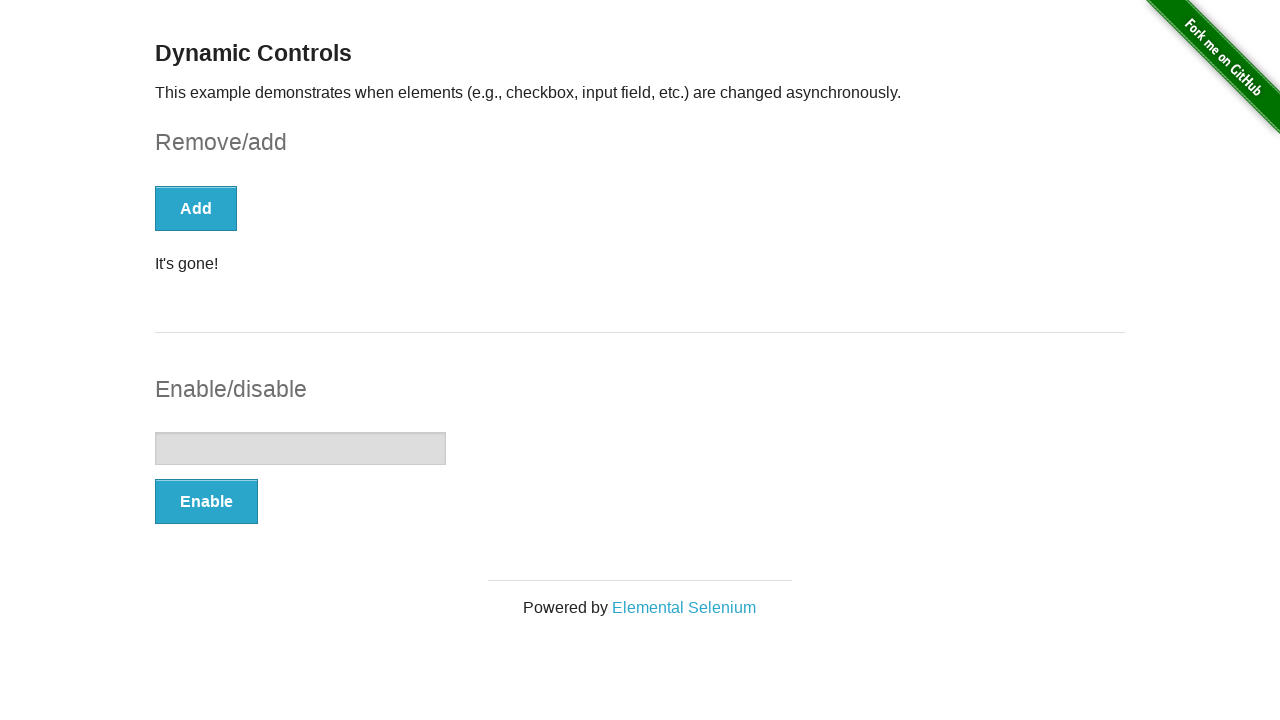

Verified checkbox is no longer present (count == 0)
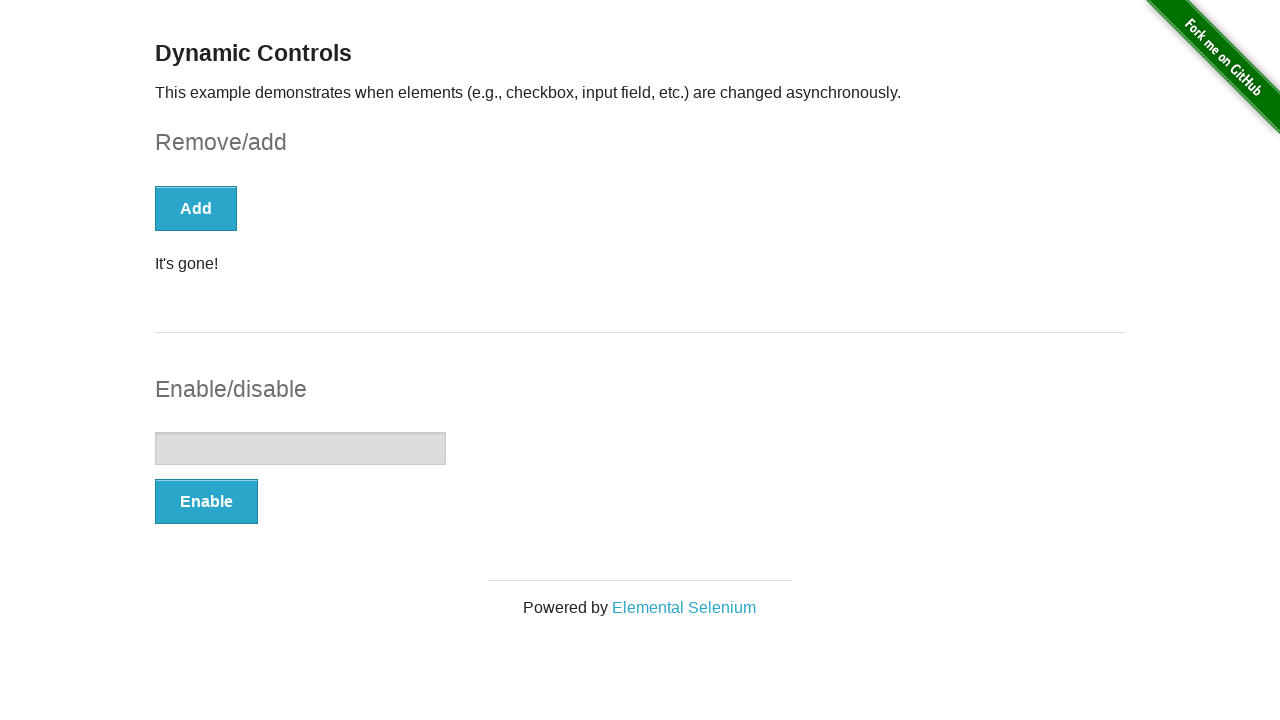

Clicked Add button to add checkbox back at (196, 208) on xpath=//button[contains(text(),'Add')]
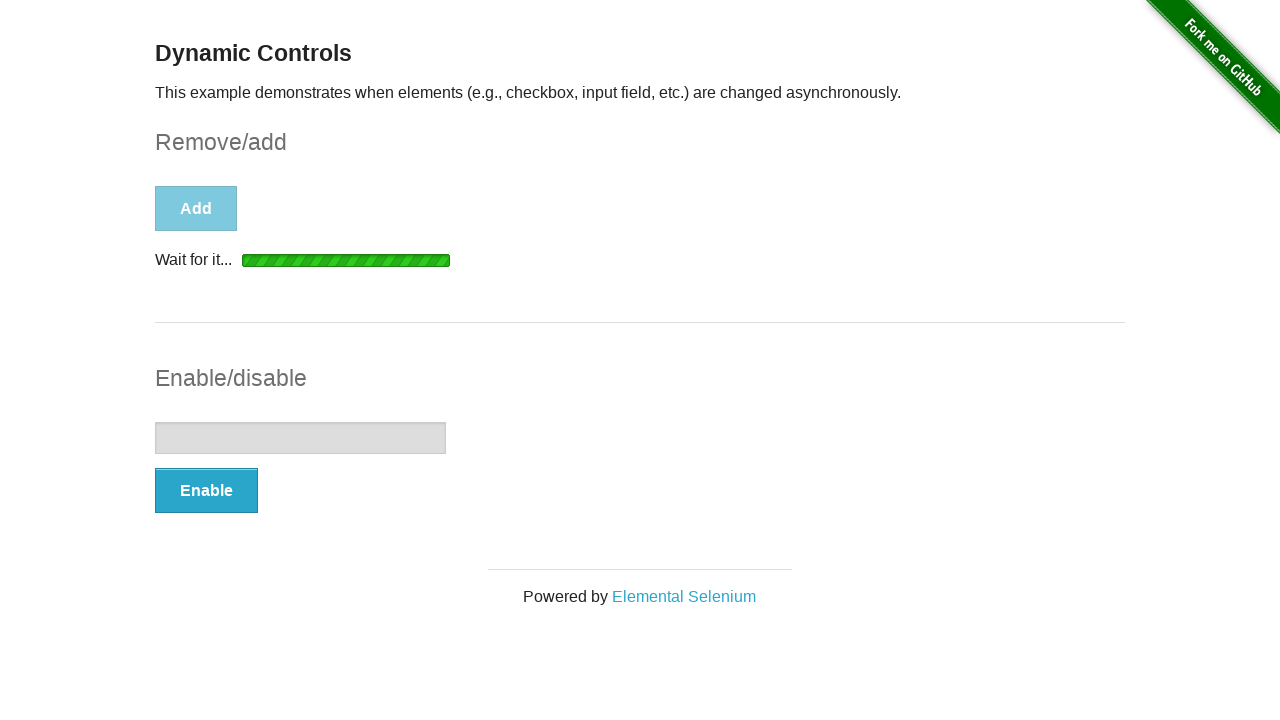

Waited for message confirming checkbox addition
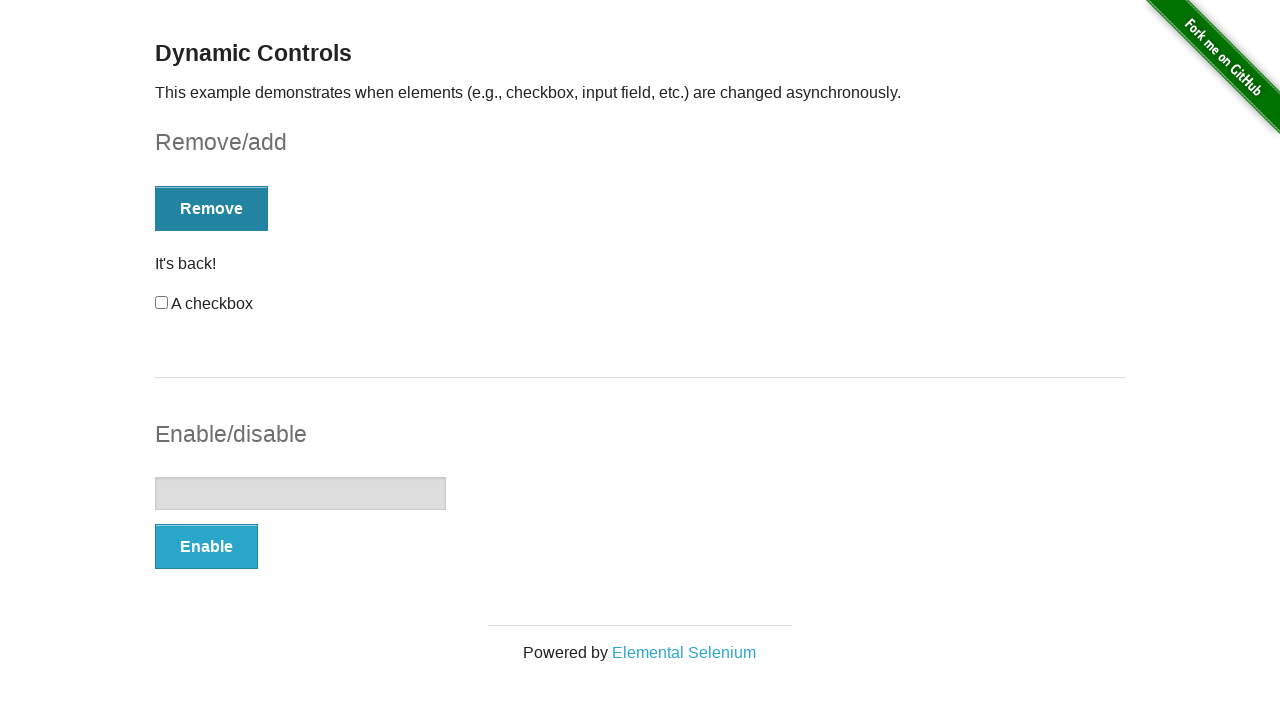

Verified checkbox is visible
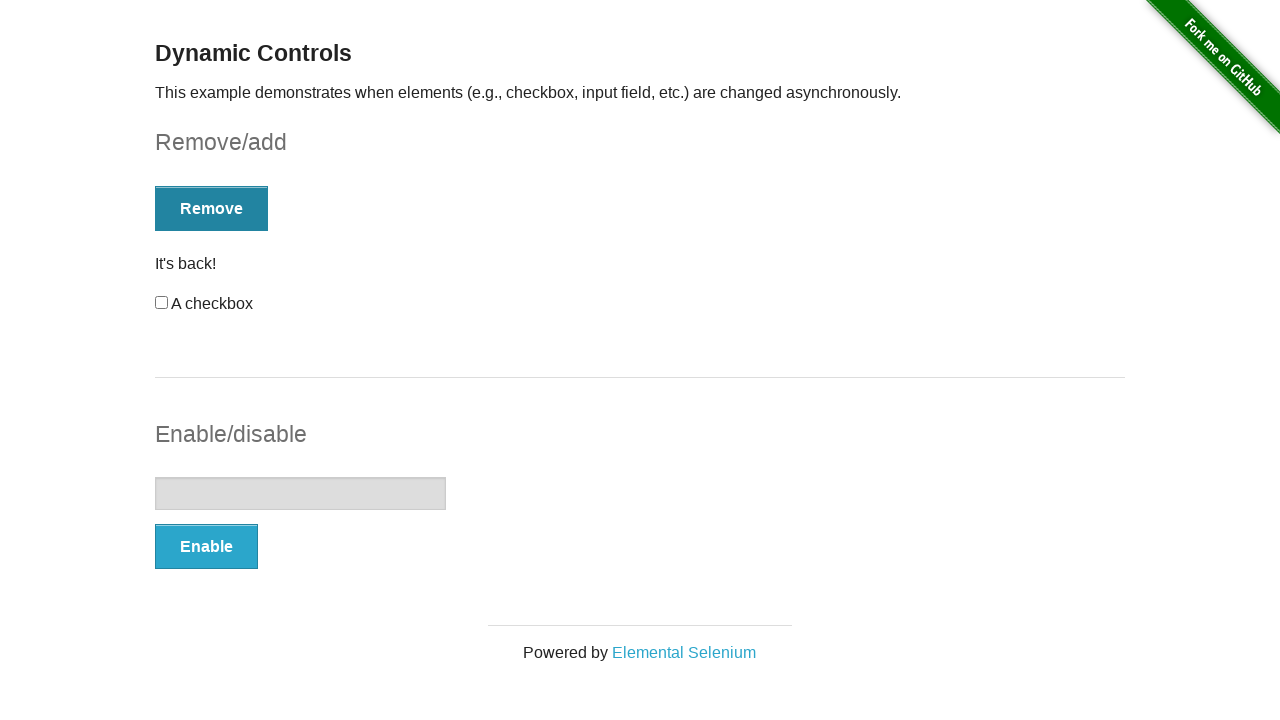

Clicked Enable button to enable text input field at (206, 546) on xpath=//button[contains(text(),'Enable')]
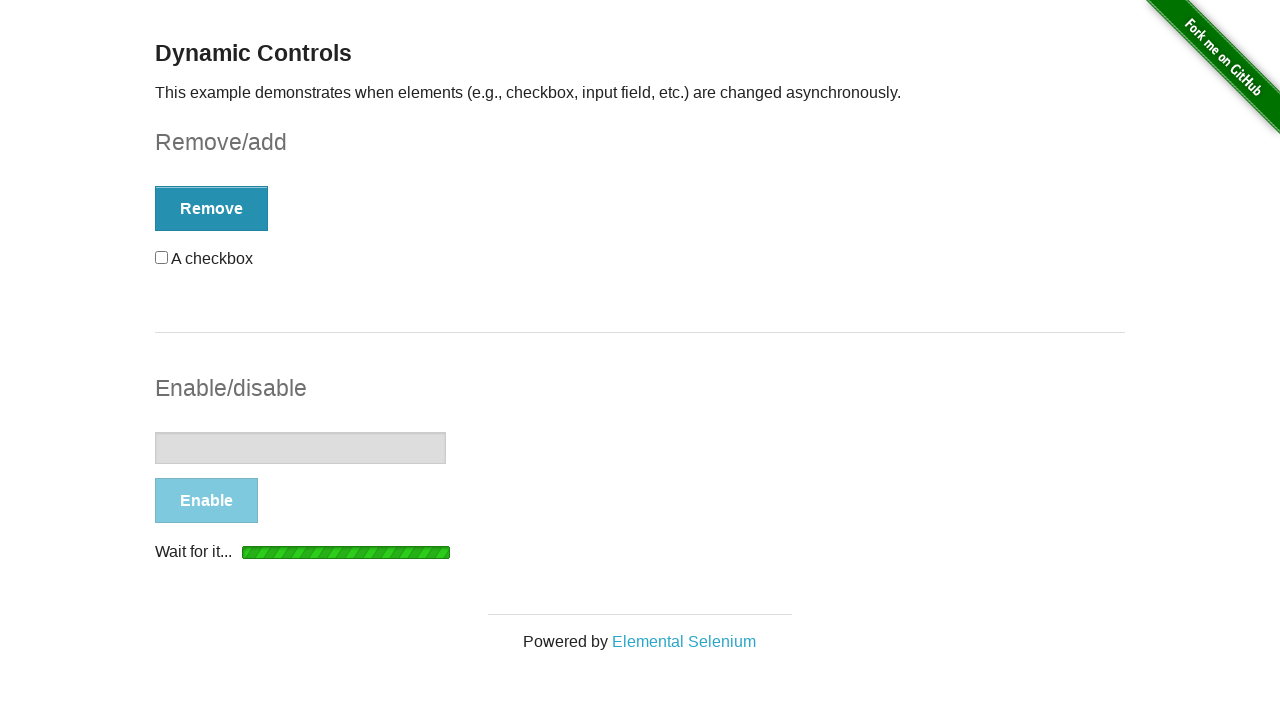

Waited for message confirming text input enabled
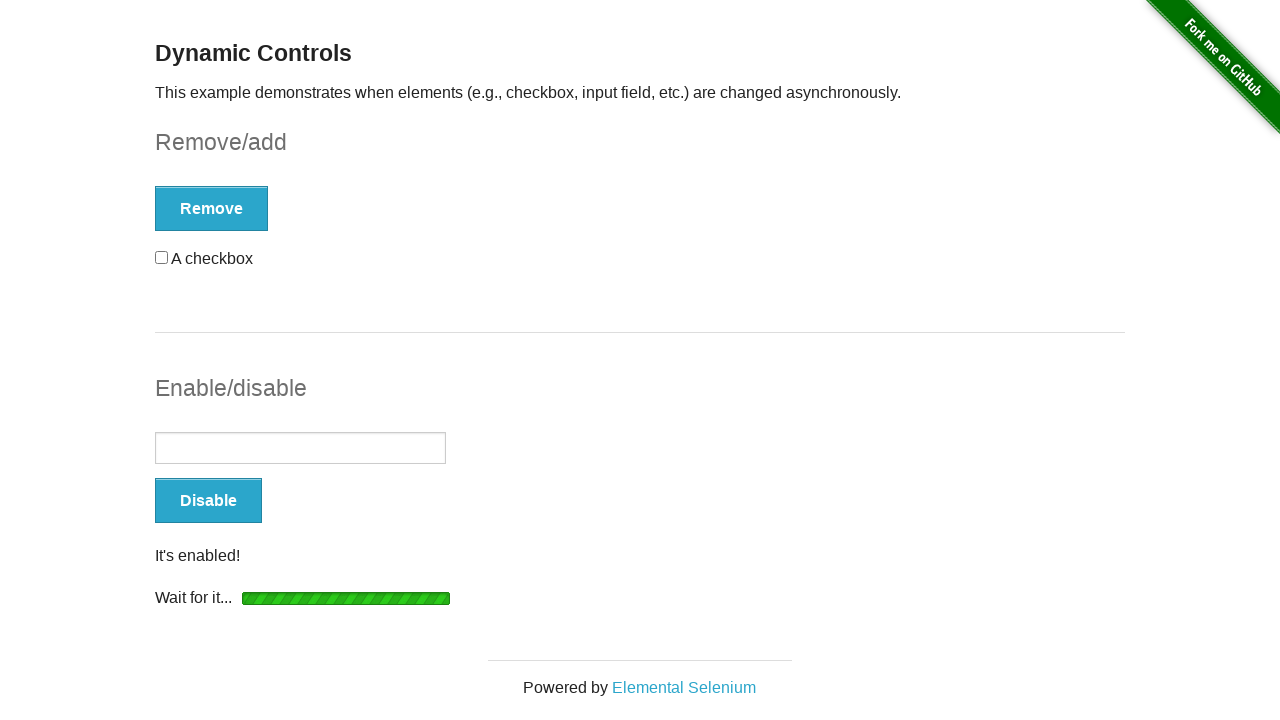

Verified text input field is enabled
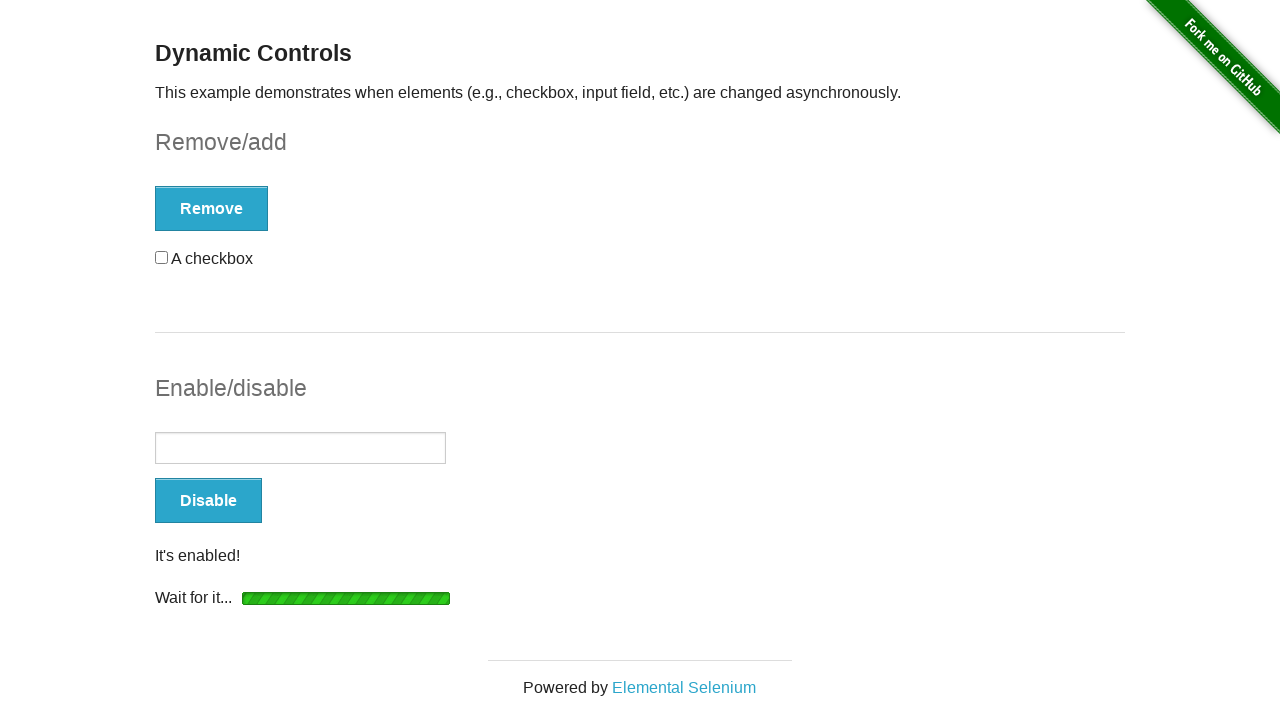

Clicked Disable button to disable text input field at (208, 501) on xpath=//button[contains(text(),'Disable')]
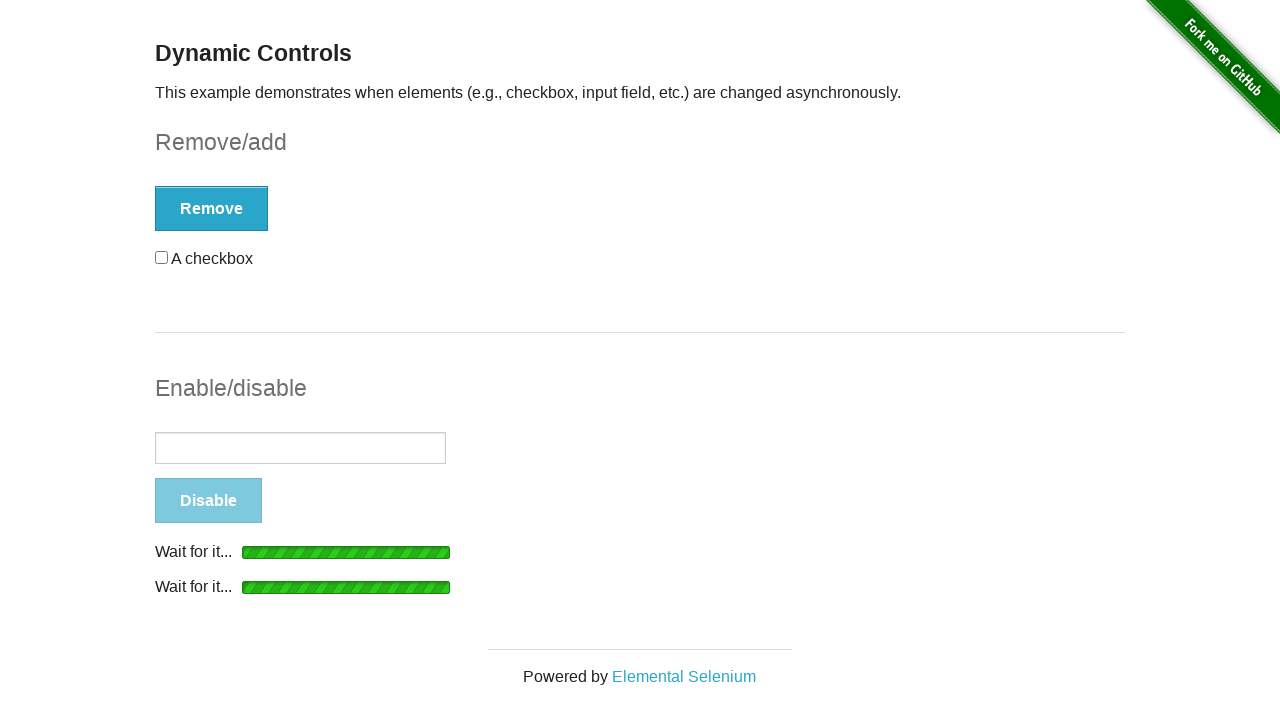

Waited for message confirming text input disabled
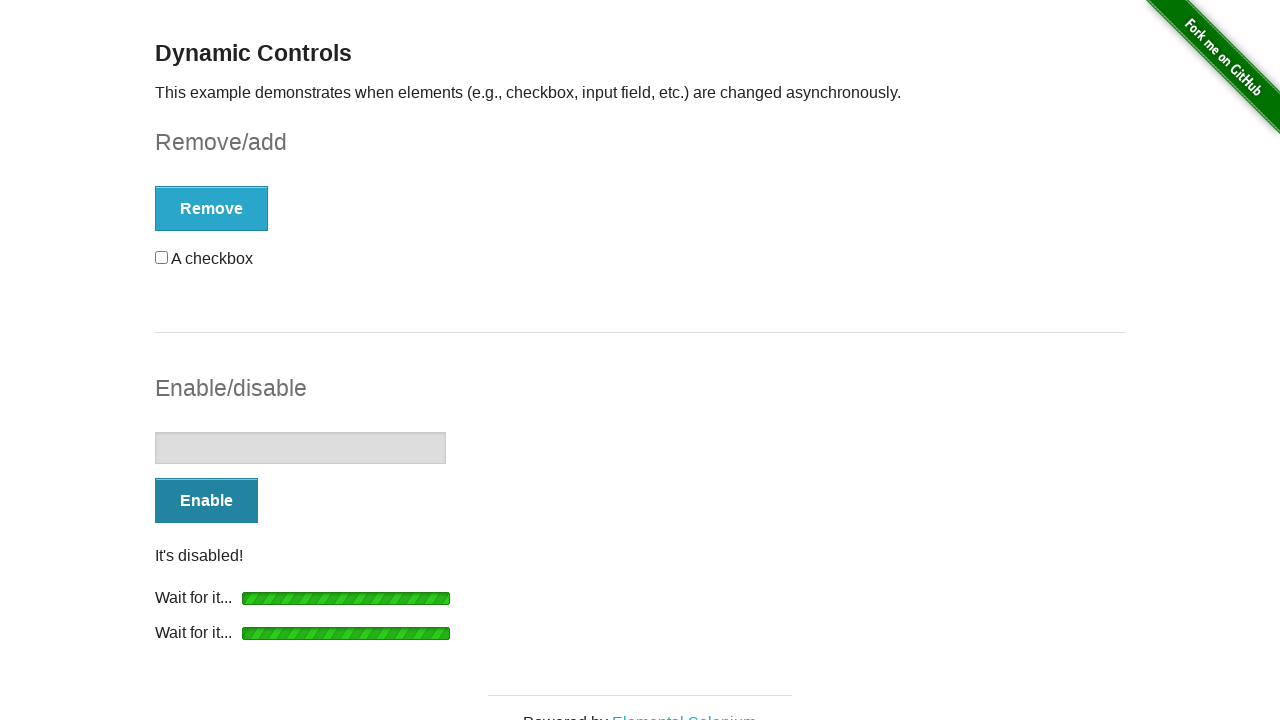

Verified text input field is disabled
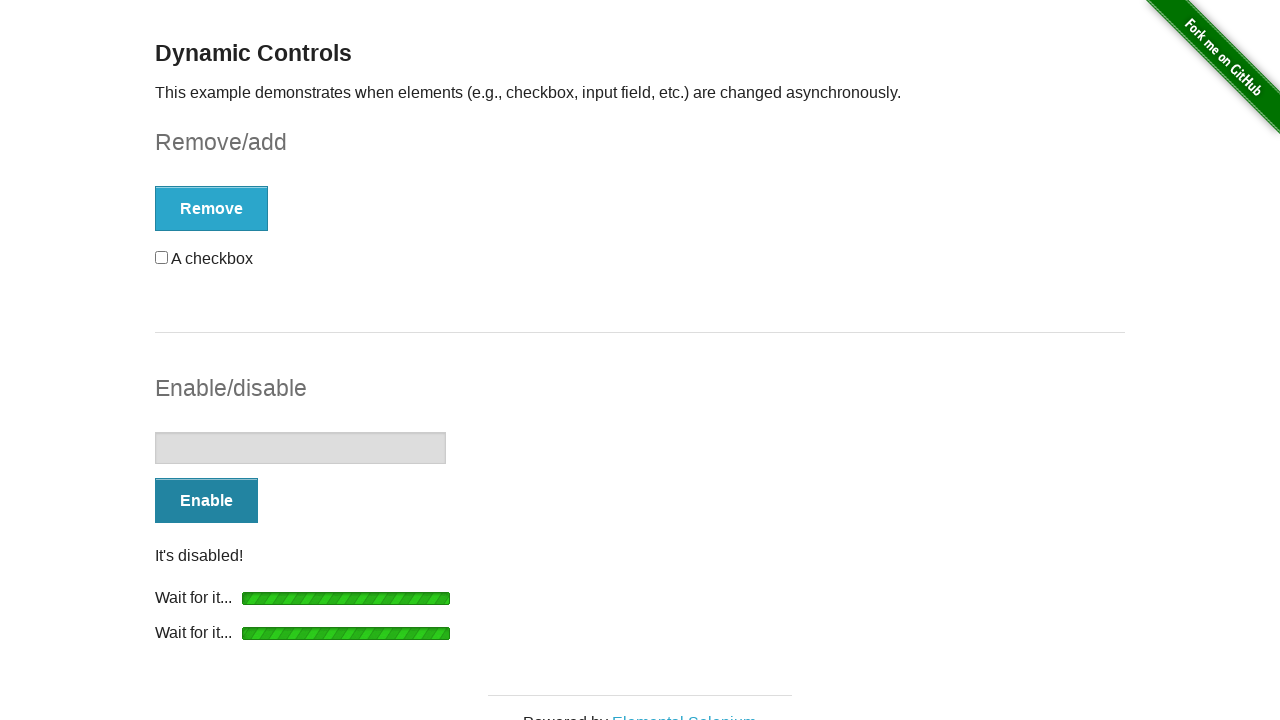

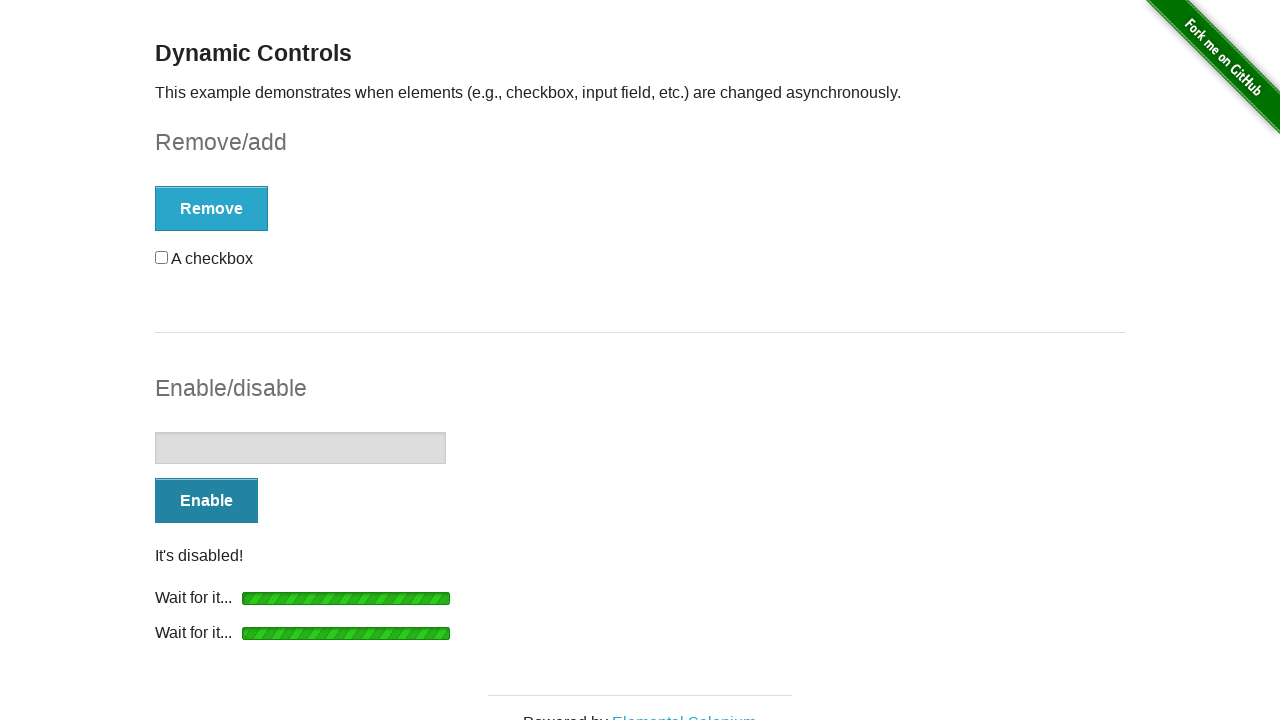